Tests window switching by opening a new window, switching between windows, clicking a checkbox, and verifying the new window

Starting URL: https://rahulshettyacademy.com/AutomationPractice/

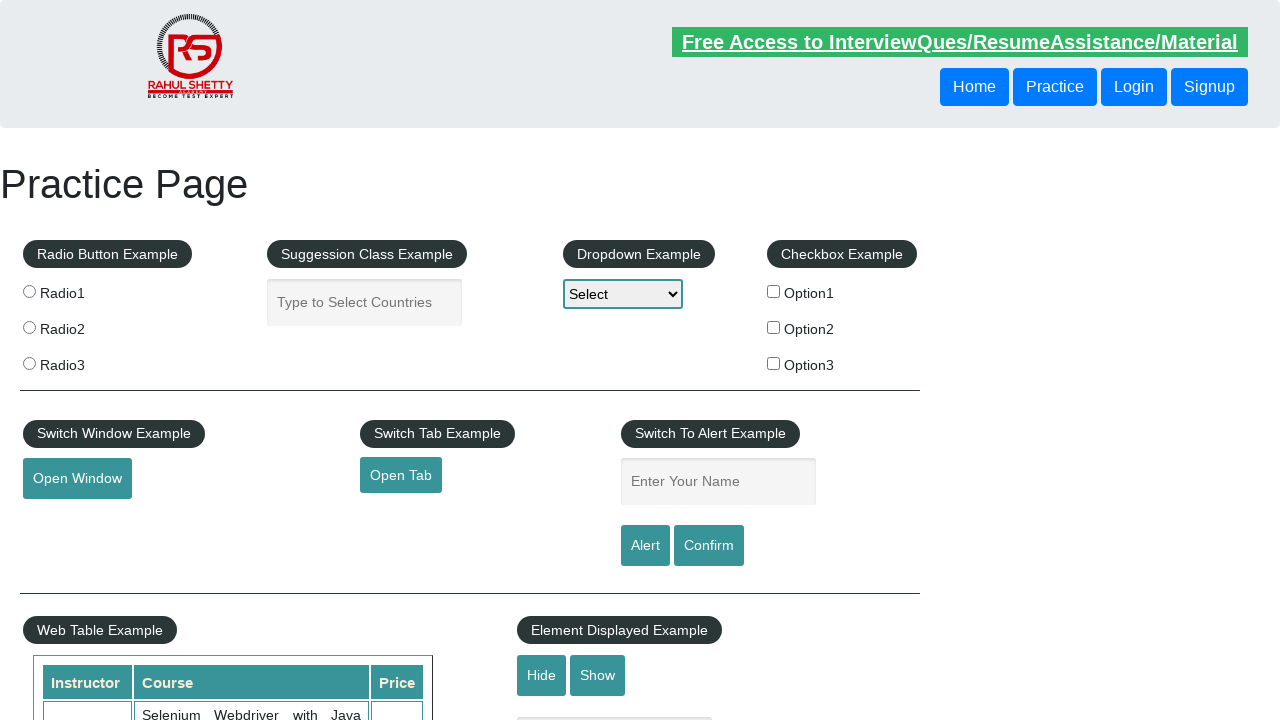

Clicked button to open new window at (77, 479) on #openwindow
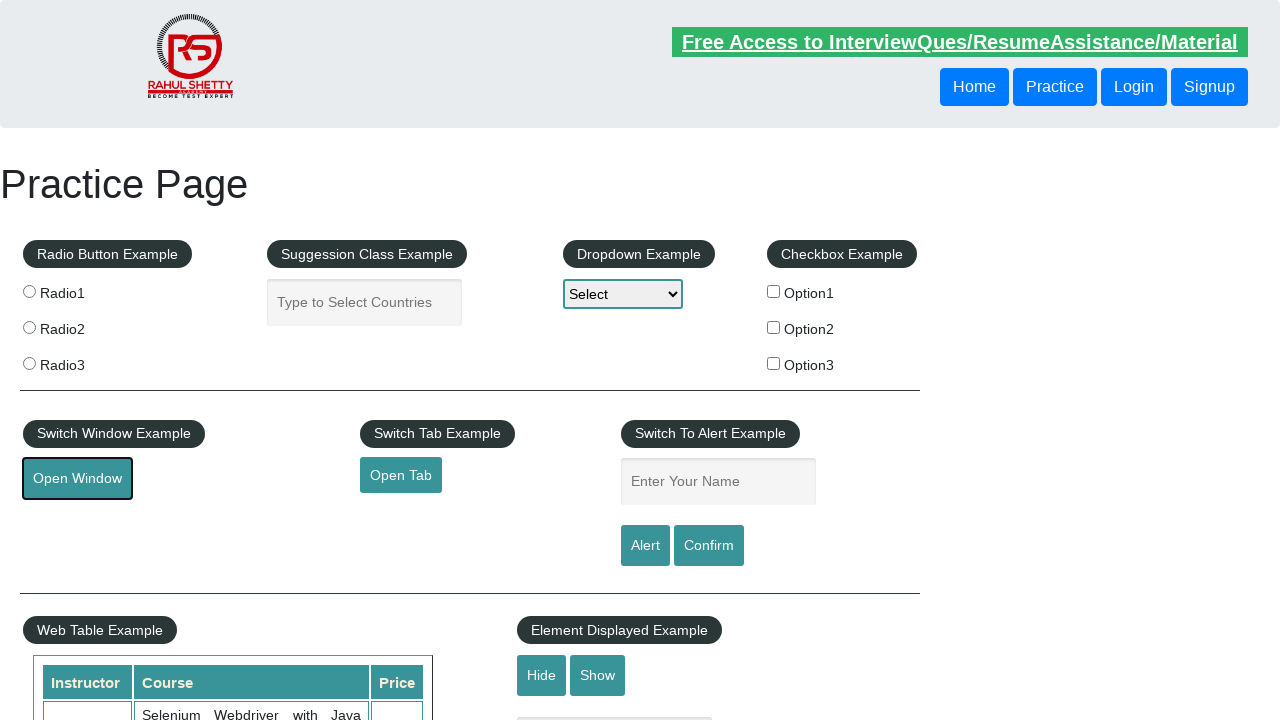

New window opened and captured
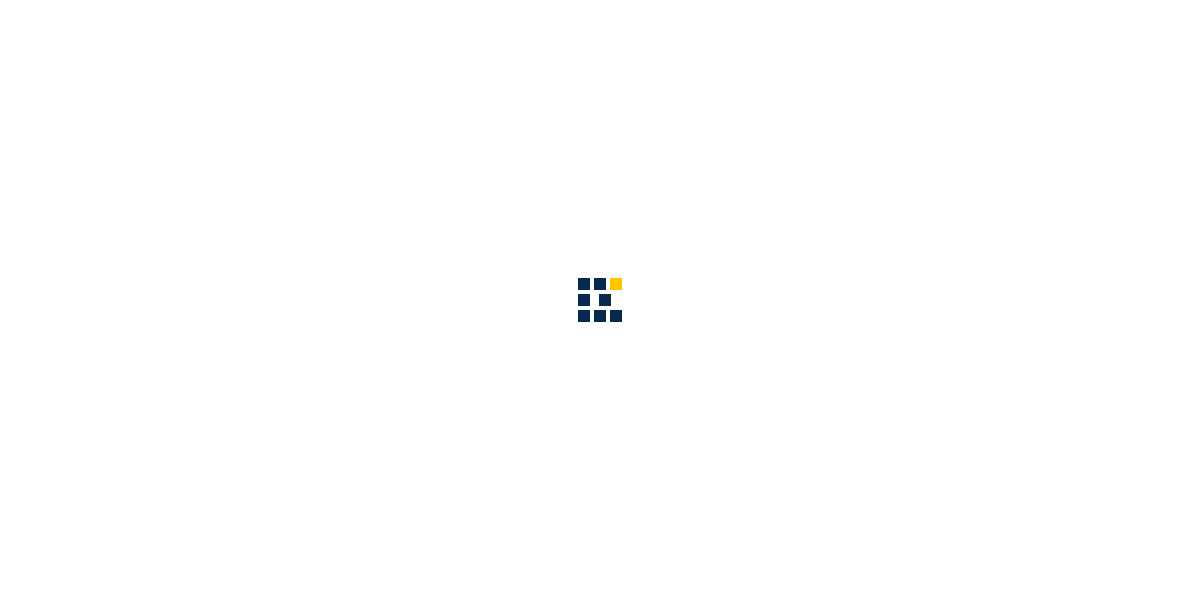

Clicked checkbox on original page at (774, 291) on #checkBoxOption1
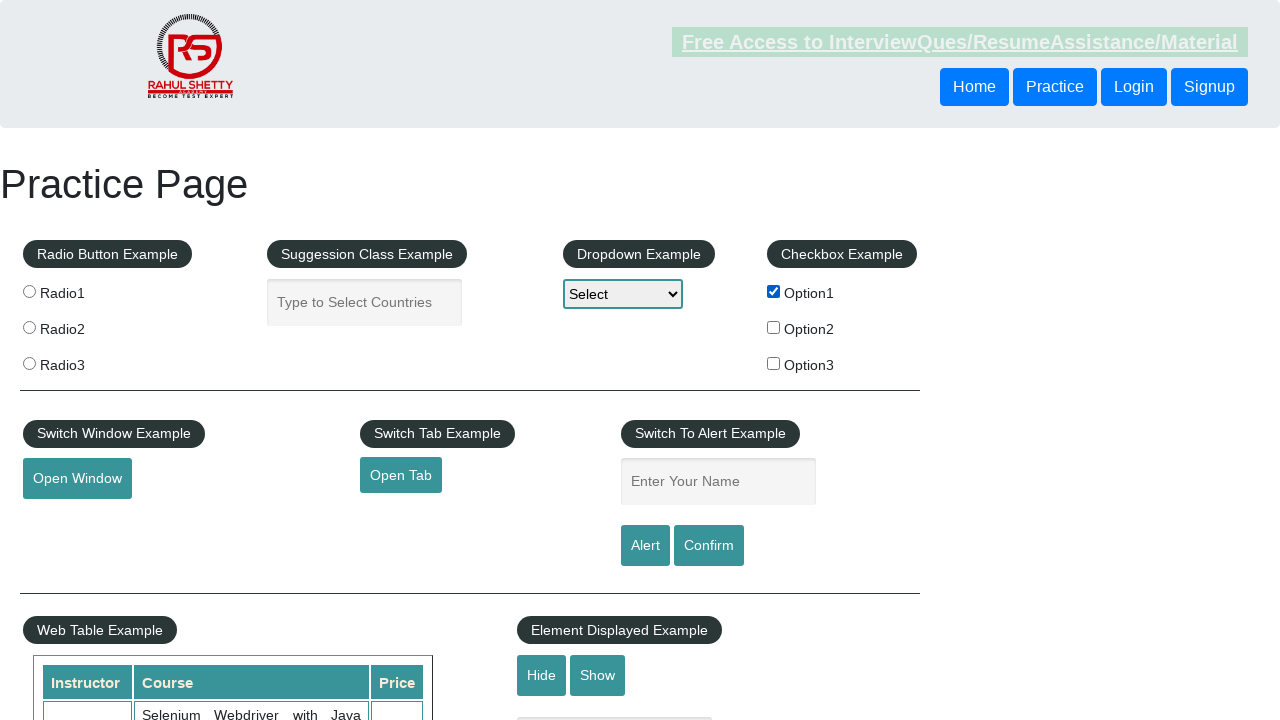

Retrieved new window title: QAClick Academy - A Testing Academy to Learn, Earn and Shine
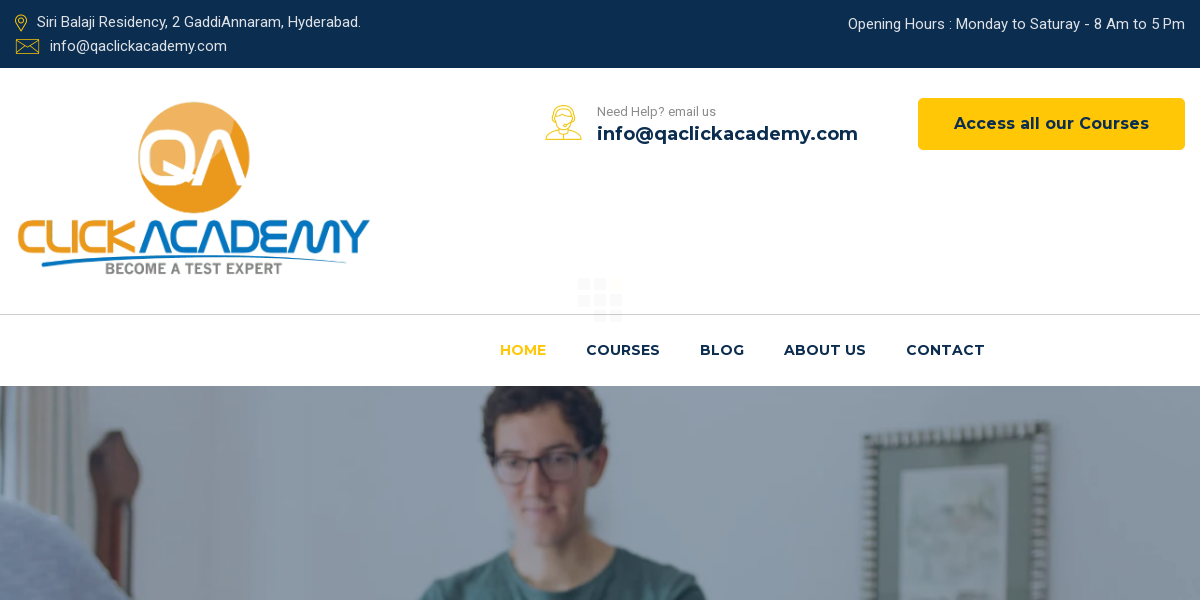

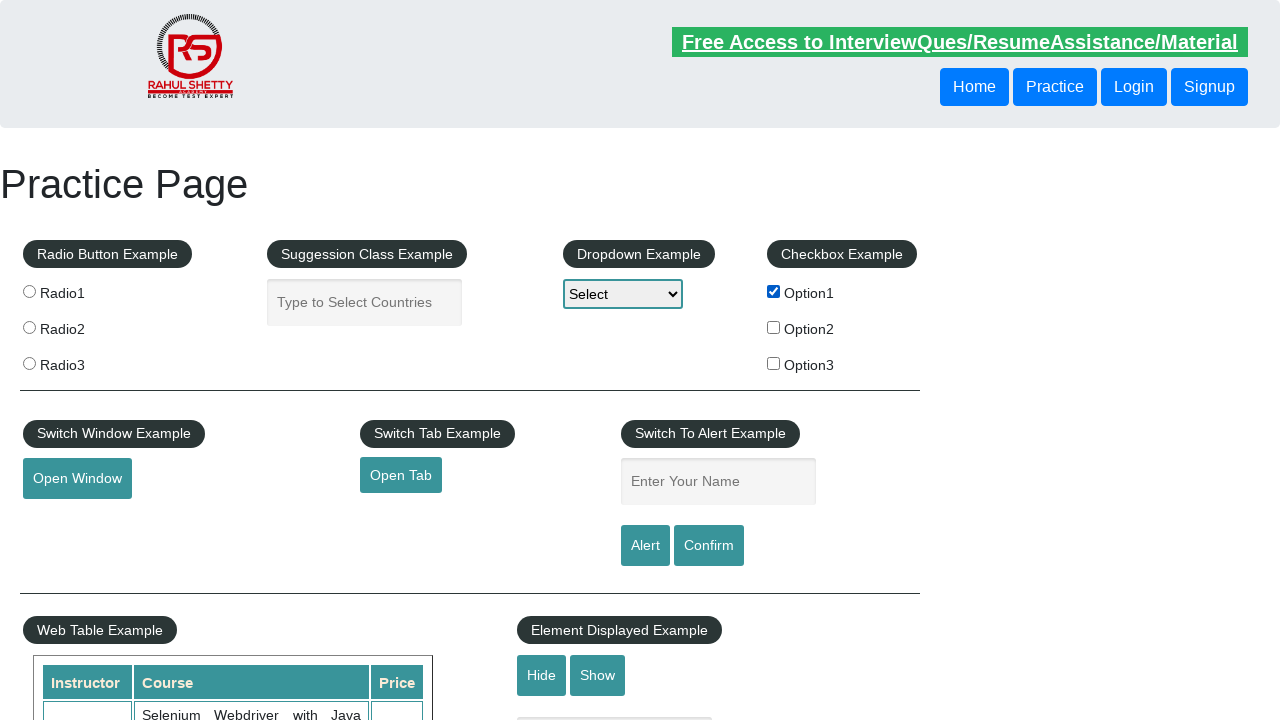